Tests navigation to the A/B Testing page on The Internet Herokuapp and verifies the page heading displays correctly

Starting URL: https://the-internet.herokuapp.com/

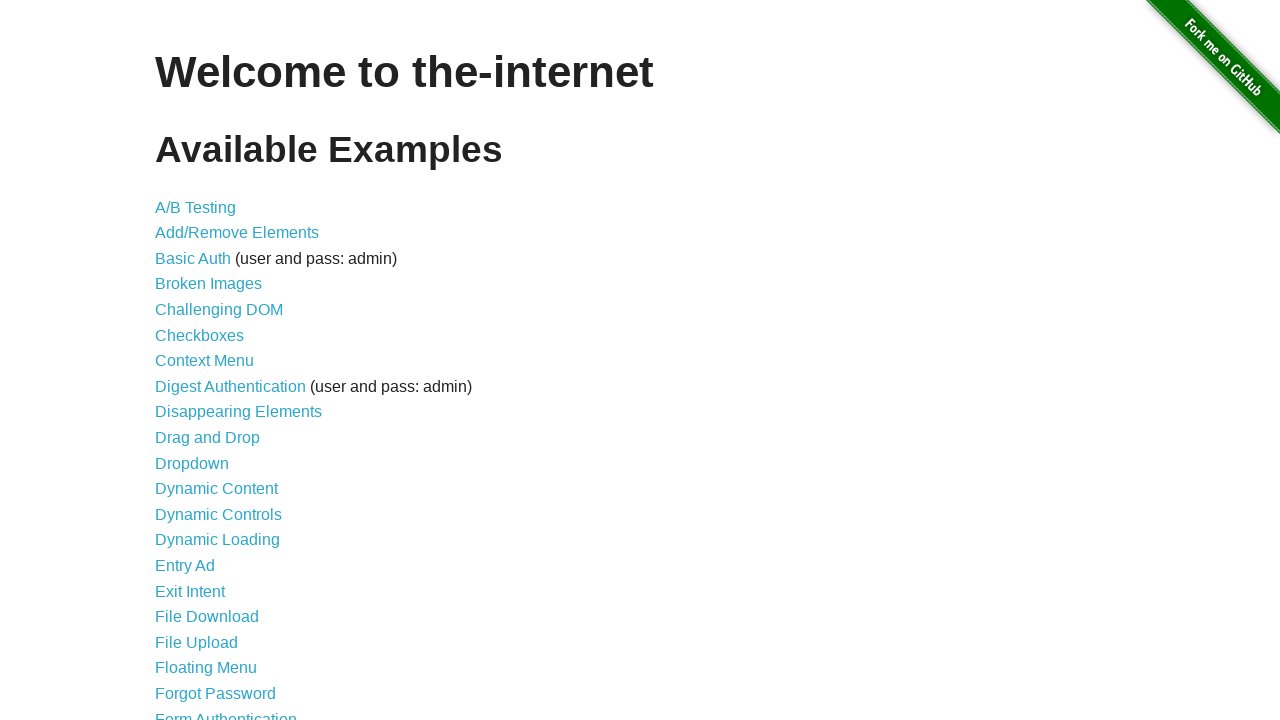

Clicked on the A/B Testing link at (196, 207) on #content > ul > li:nth-child(1) > a
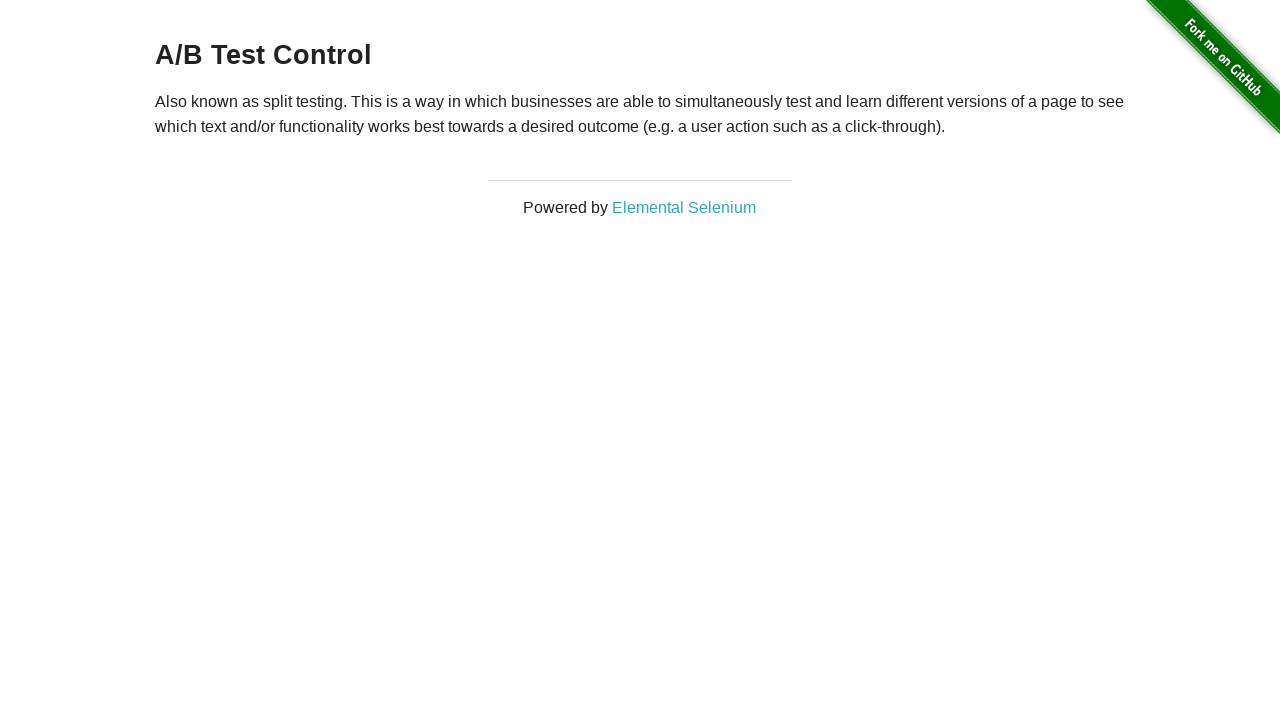

A/B Testing page loaded and heading element appeared
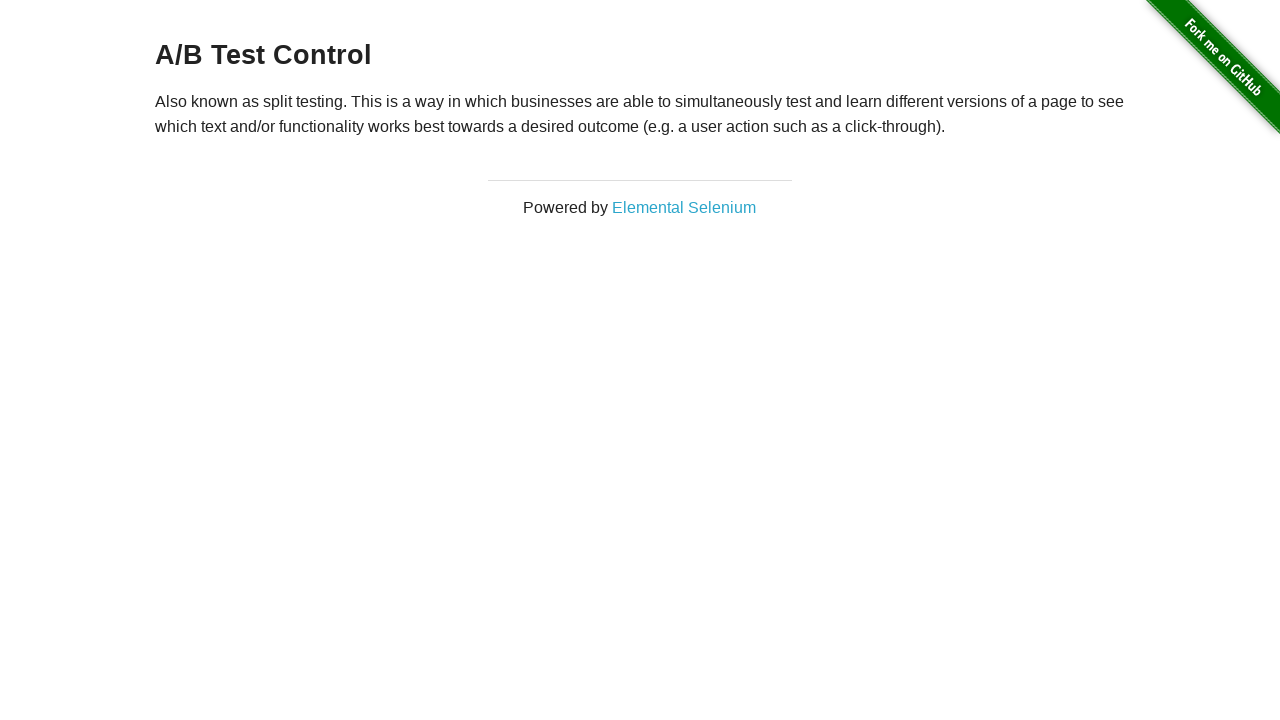

Verified page heading is either 'A/B Test Variation 1' or 'A/B Test Control' (actual: 'A/B Test Control')
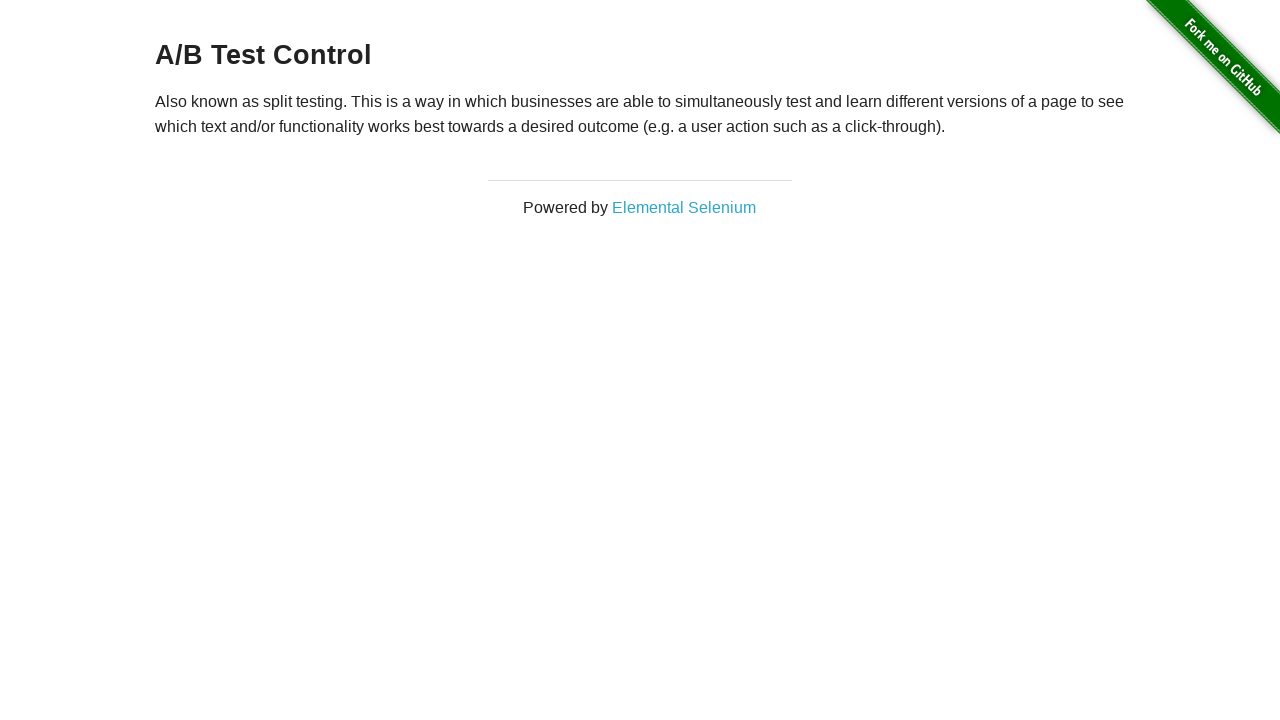

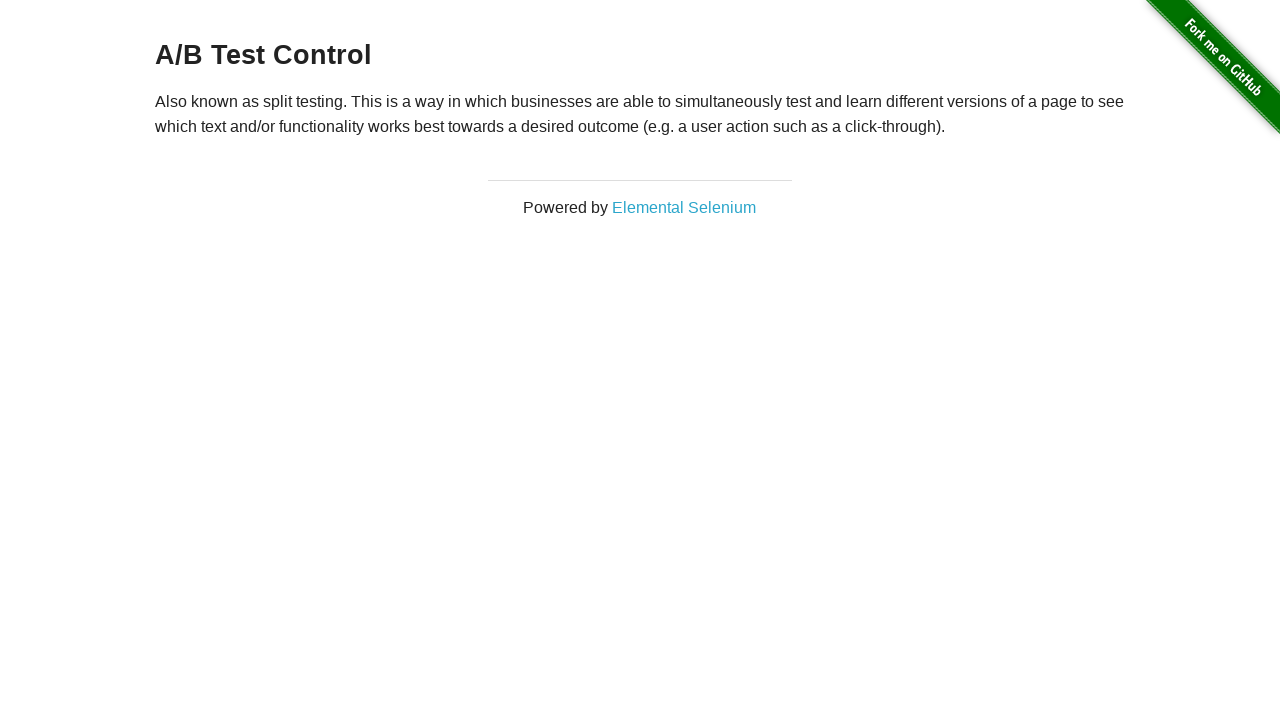